Tests navigation through an Angular demo app by clicking on Products and then Selenium links, with network resource blocking for images and CSS files

Starting URL: https://rahulshettyacademy.com/angularAppdemo/

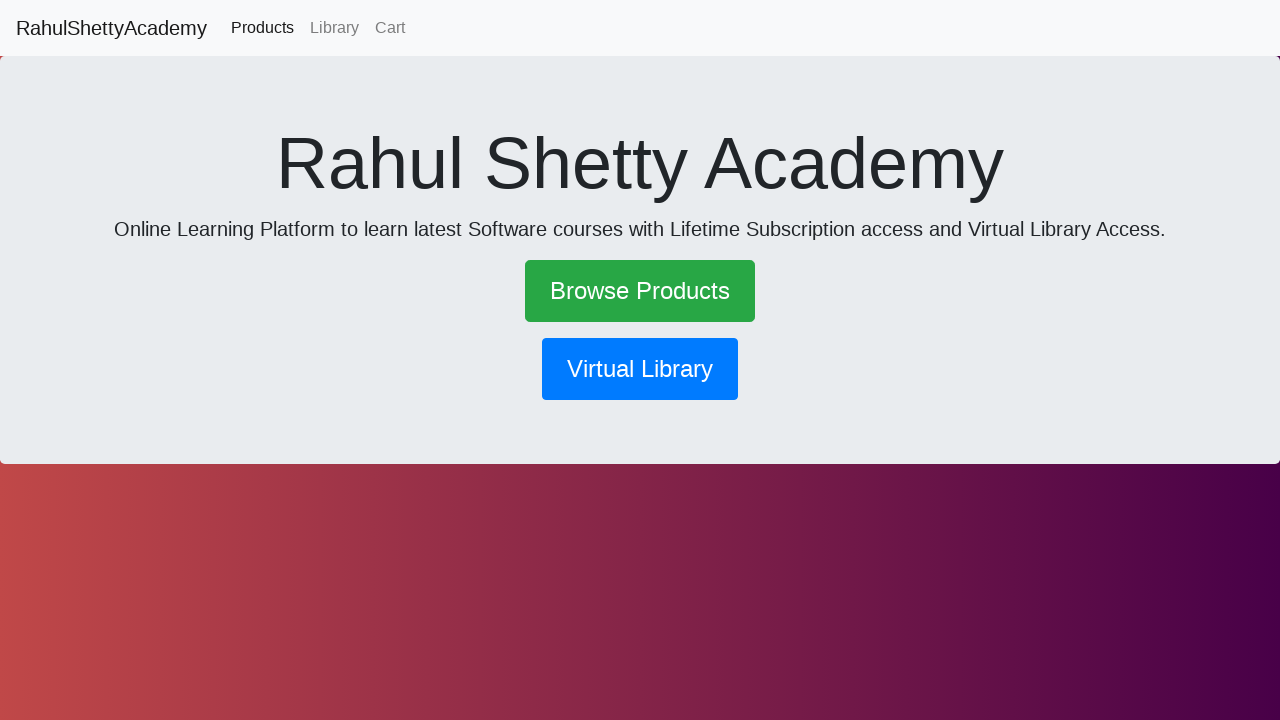

Clicked on Products link in Angular demo app at (262, 28) on xpath=//a[contains(text(),'Products')]
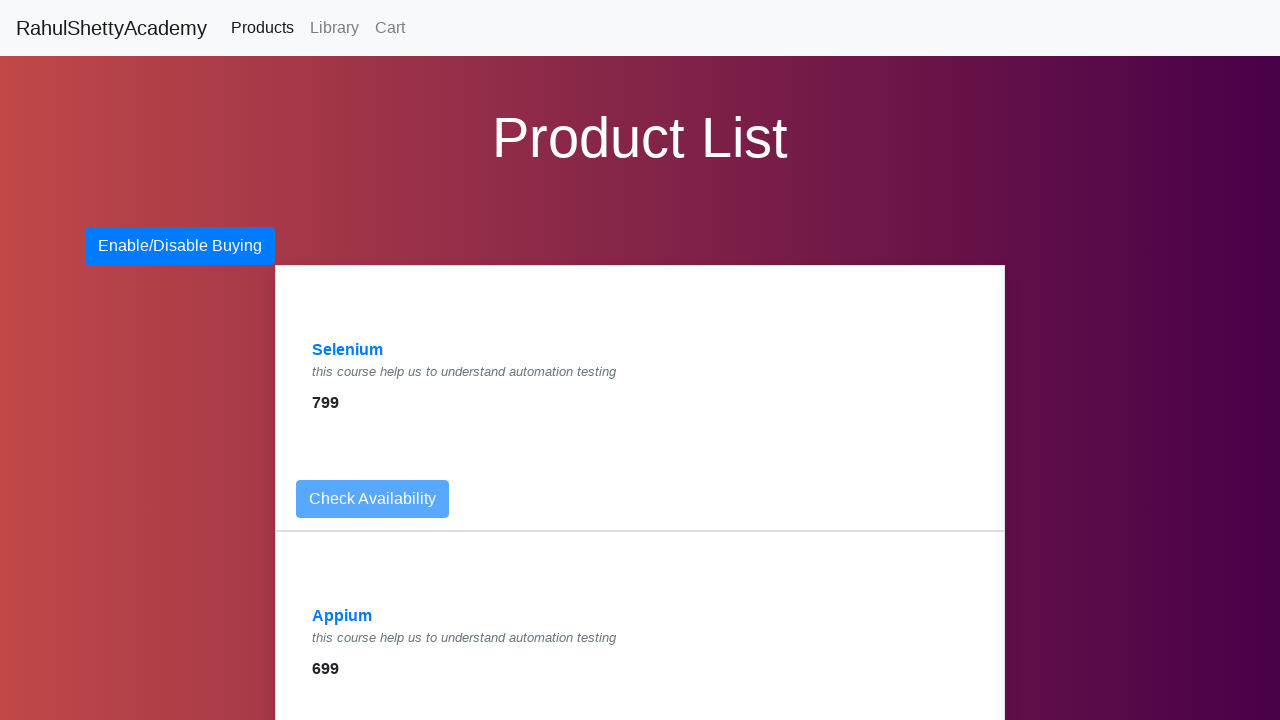

Clicked on Selenium link at (348, 350) on xpath=//a[contains(text(),'Selenium')]
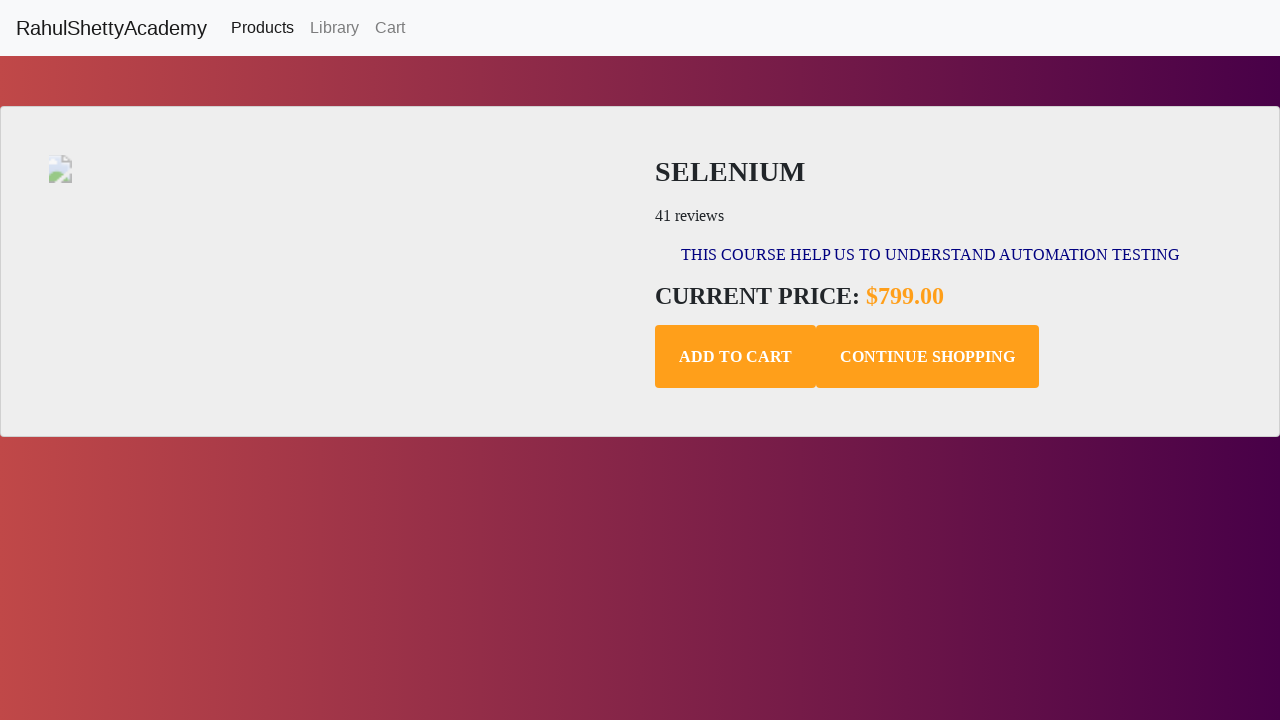

Waited 3 seconds for navigation to complete
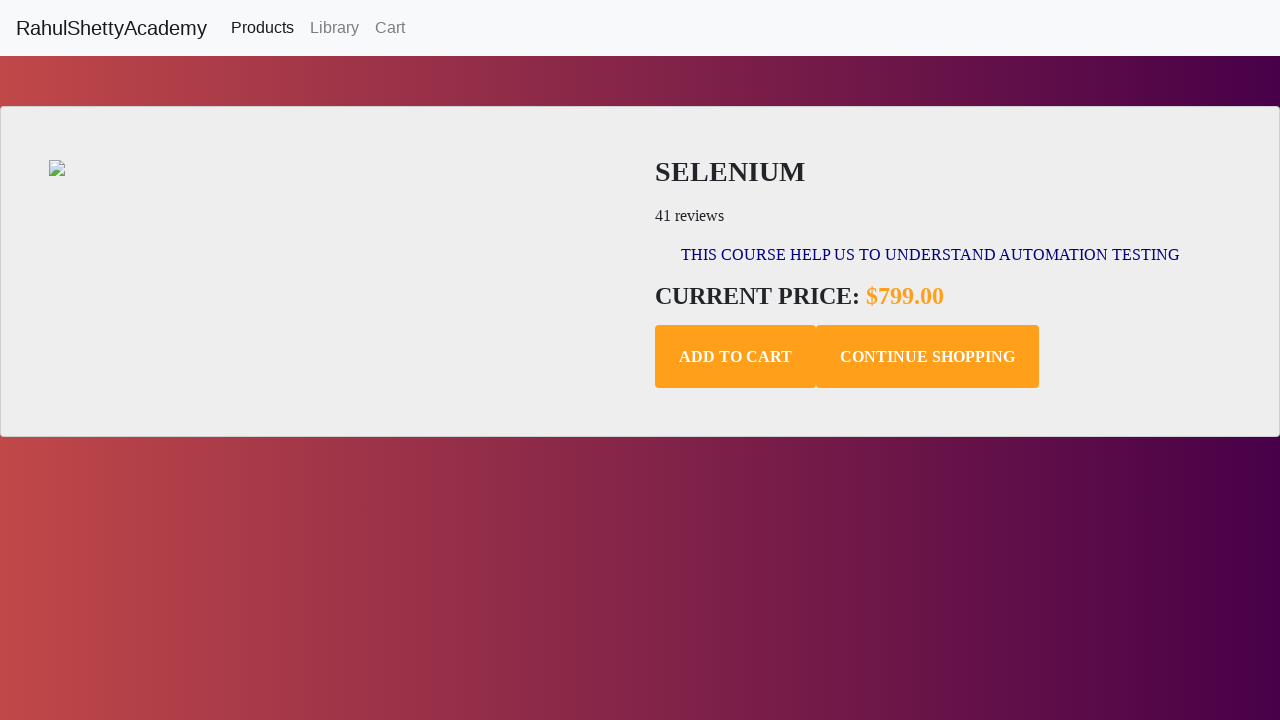

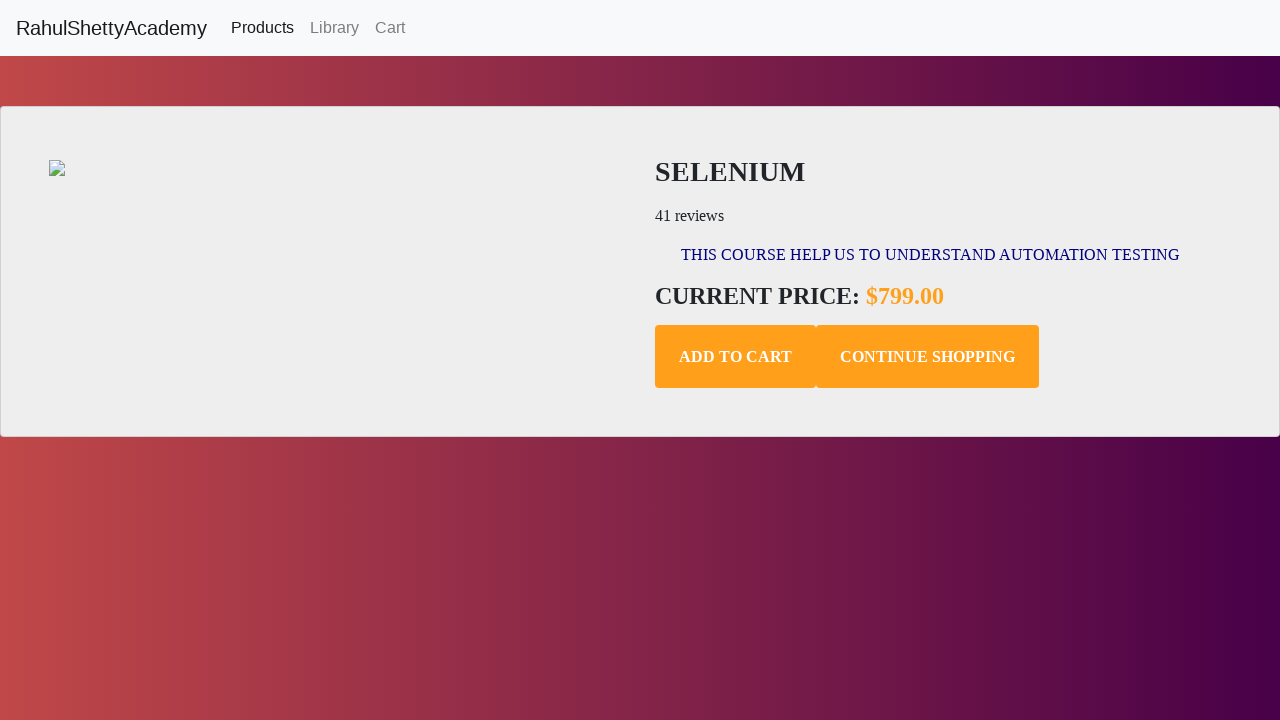